Tests navigation to the Forms section of DemoQA website by scrolling down and clicking on the Forms card, then verifies the URL contains "forms"

Starting URL: https://demoqa.com/

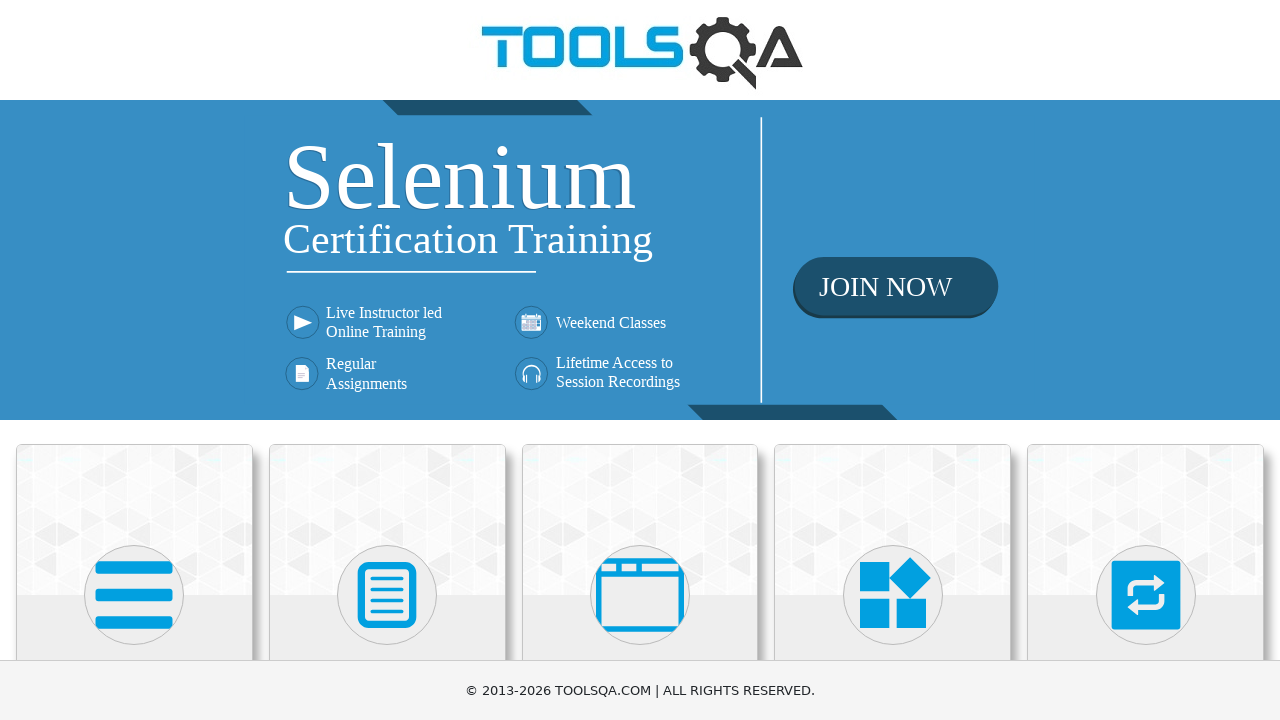

Scrolled down the page by 200 pixels to reveal the Forms card
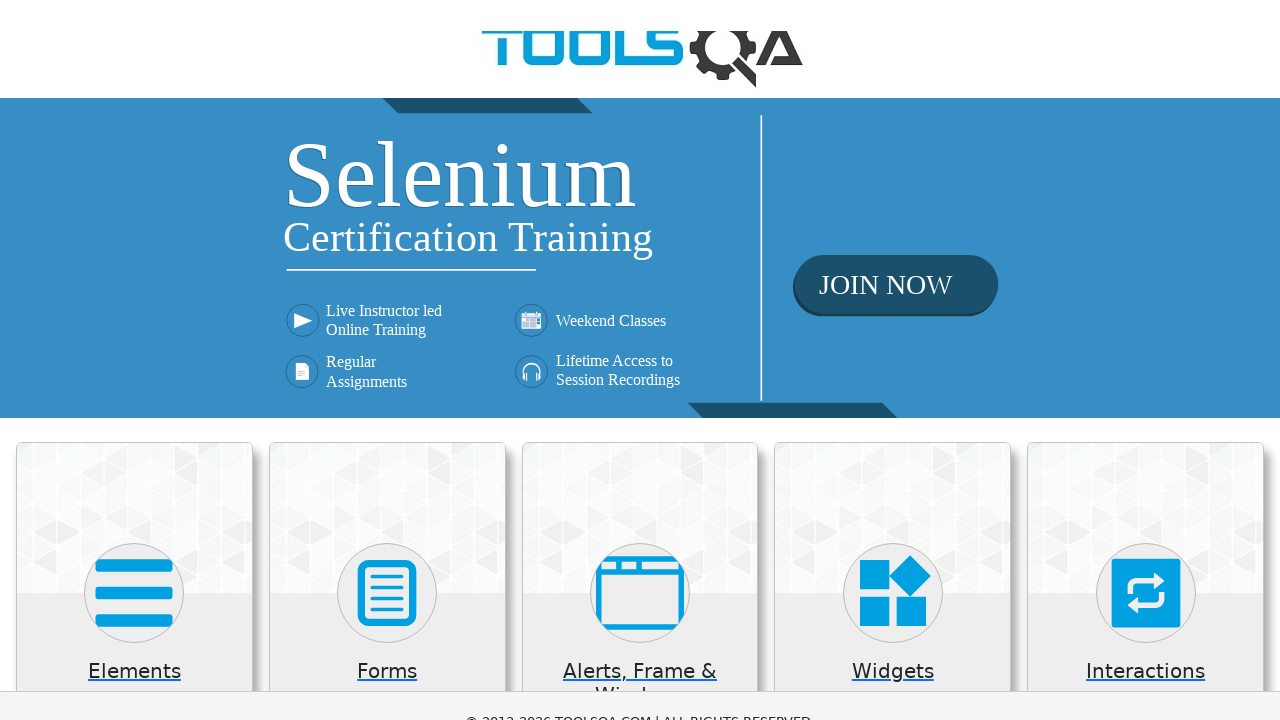

Clicked on the Forms card at (387, 444) on div.card:has-text('Forms')
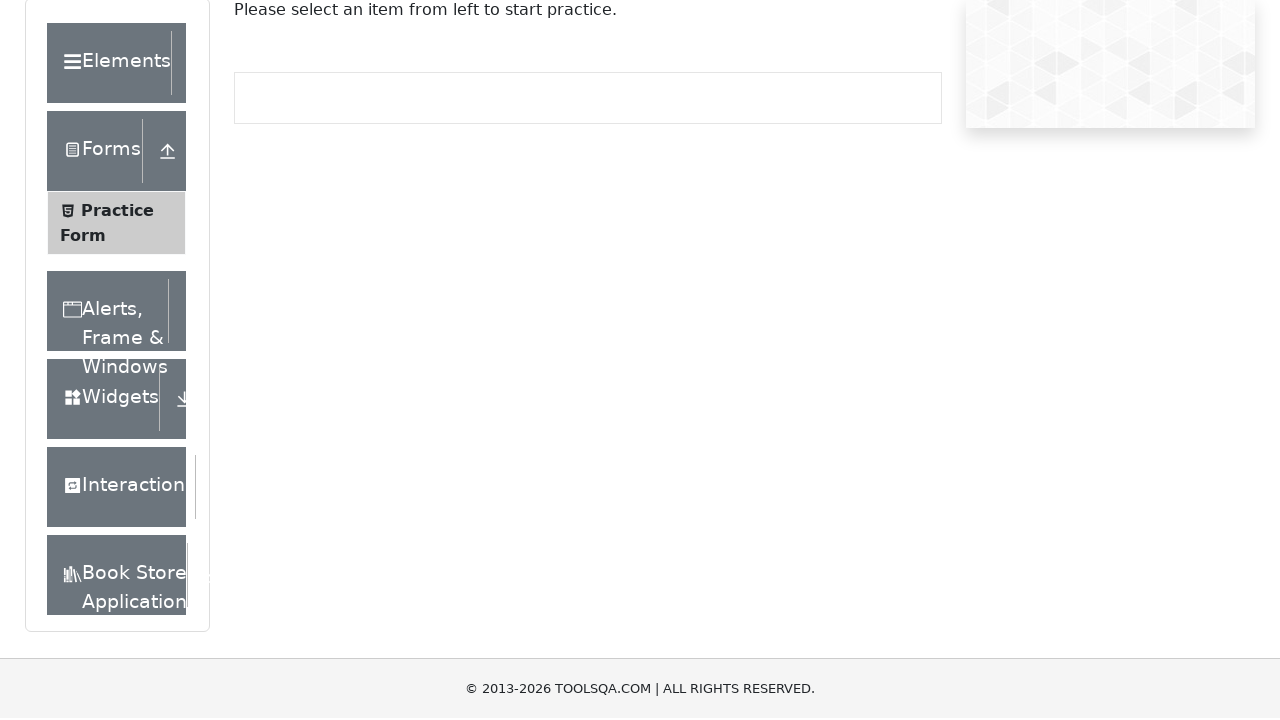

Verified navigation to Forms section - URL contains 'forms'
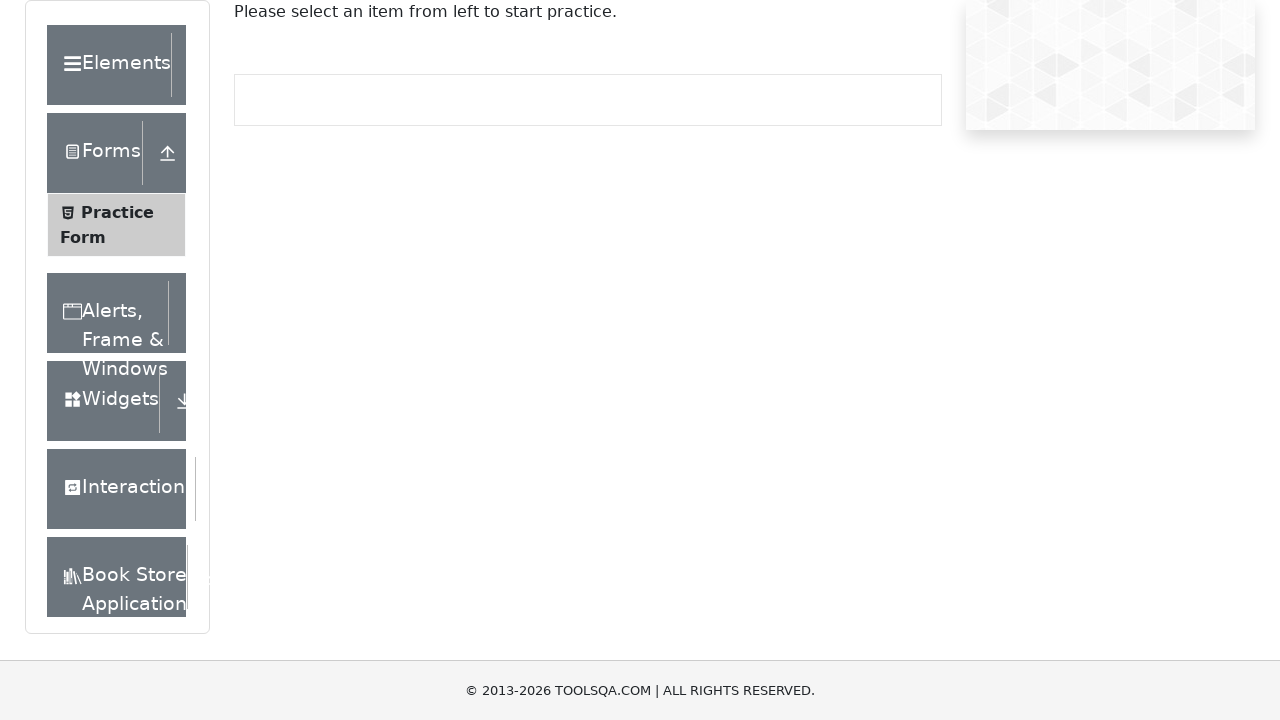

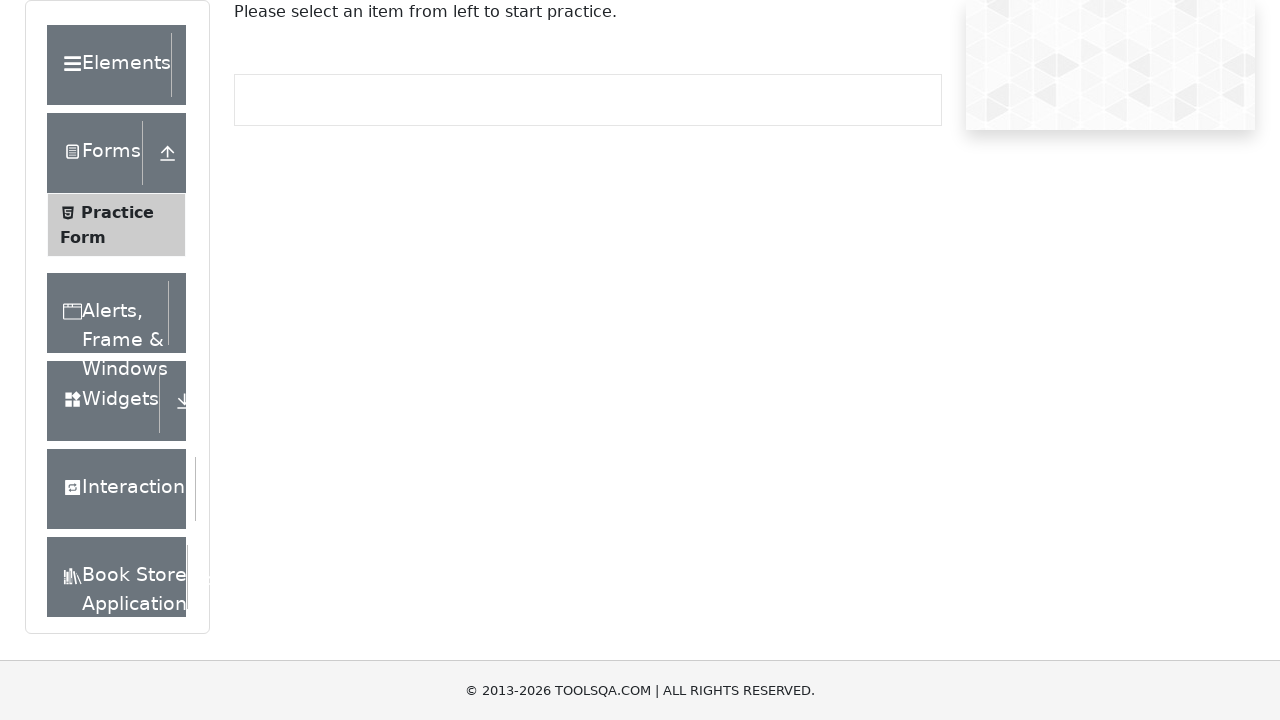